Tests dynamic form controls by navigating to the Dynamic Controls page, enabling a text input field if disabled, entering text, and then disabling it again

Starting URL: https://the-internet.herokuapp.com/

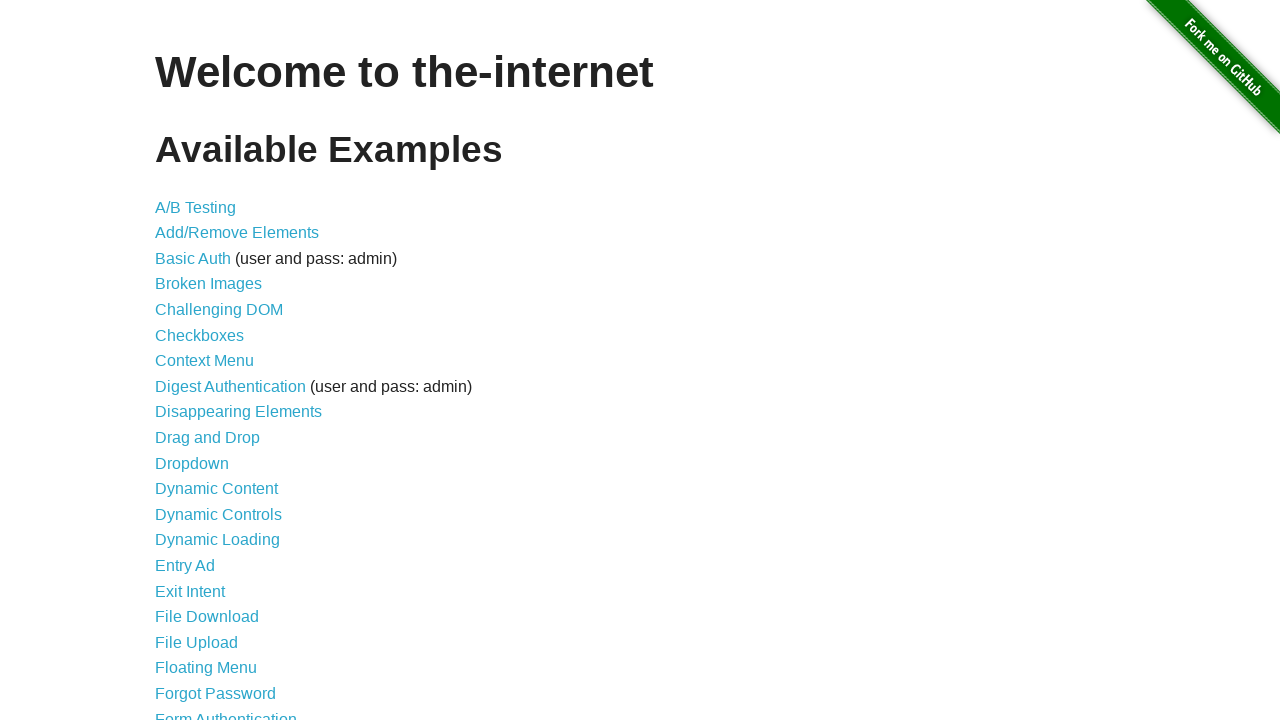

Clicked on Dynamic Controls link at (218, 514) on text='Dynamic Controls'
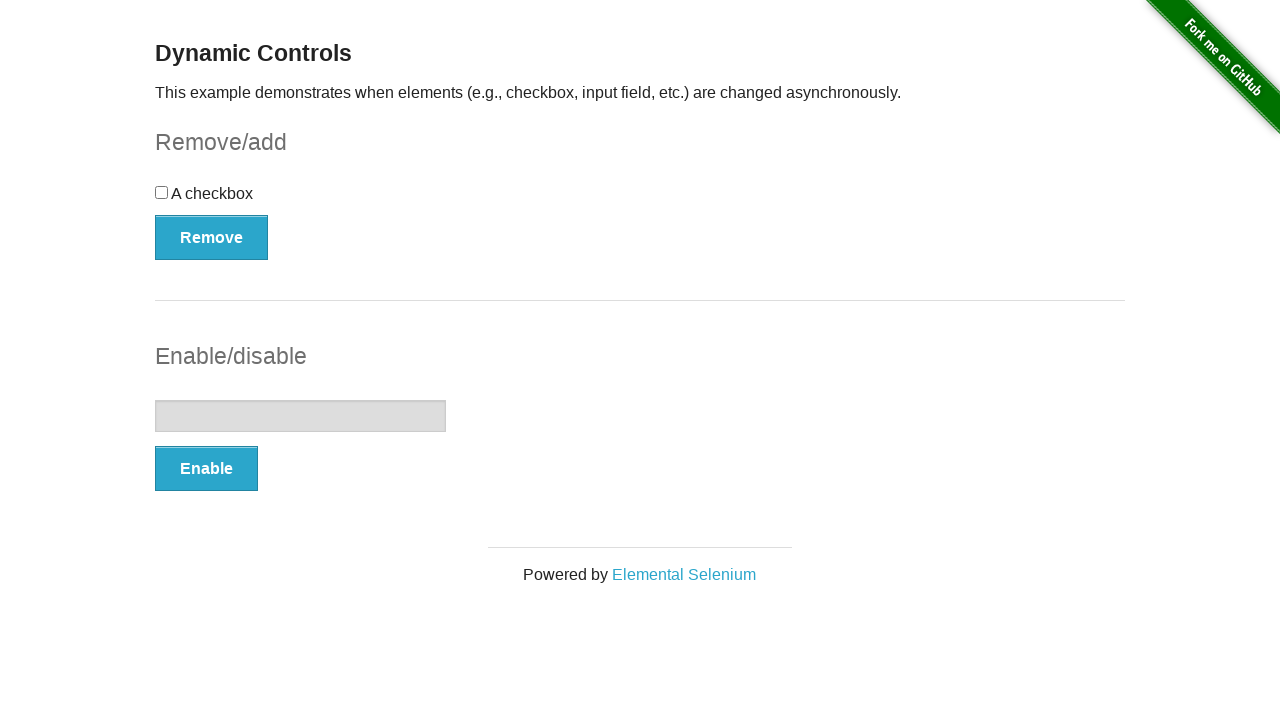

Located text input field
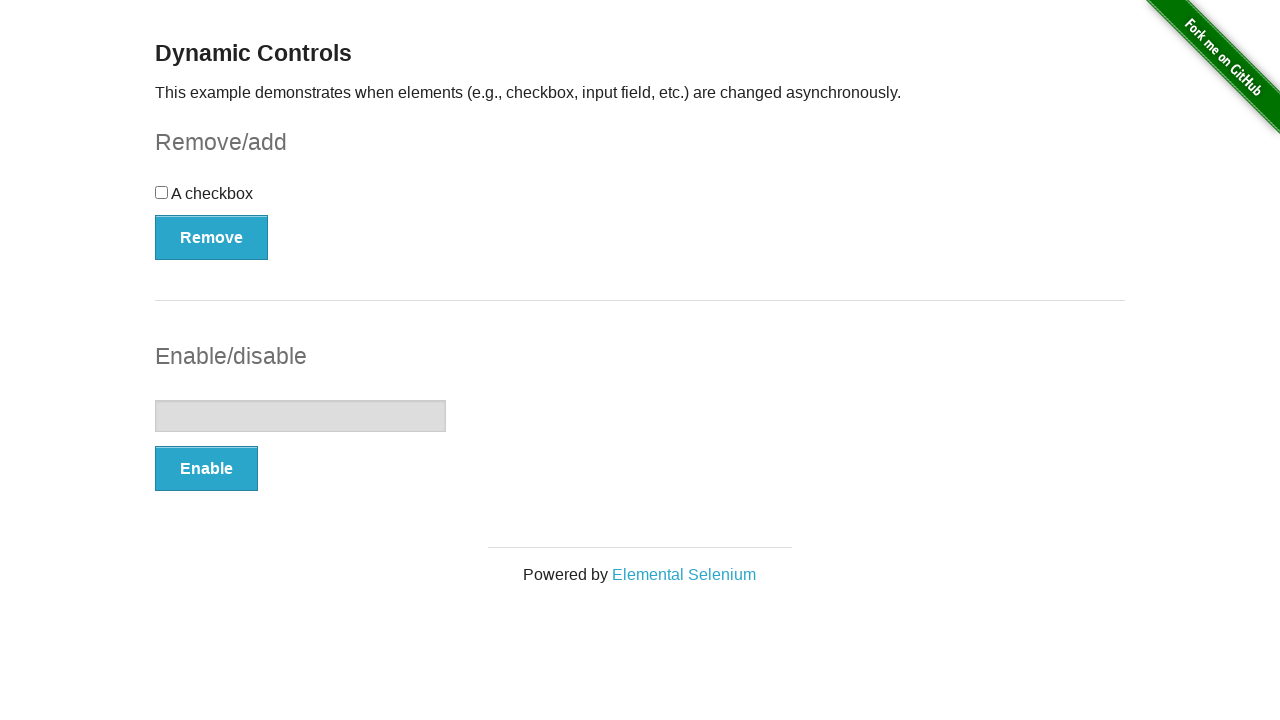

Clicked Enable button to enable text input at (206, 469) on xpath=//button[text()='Enable']
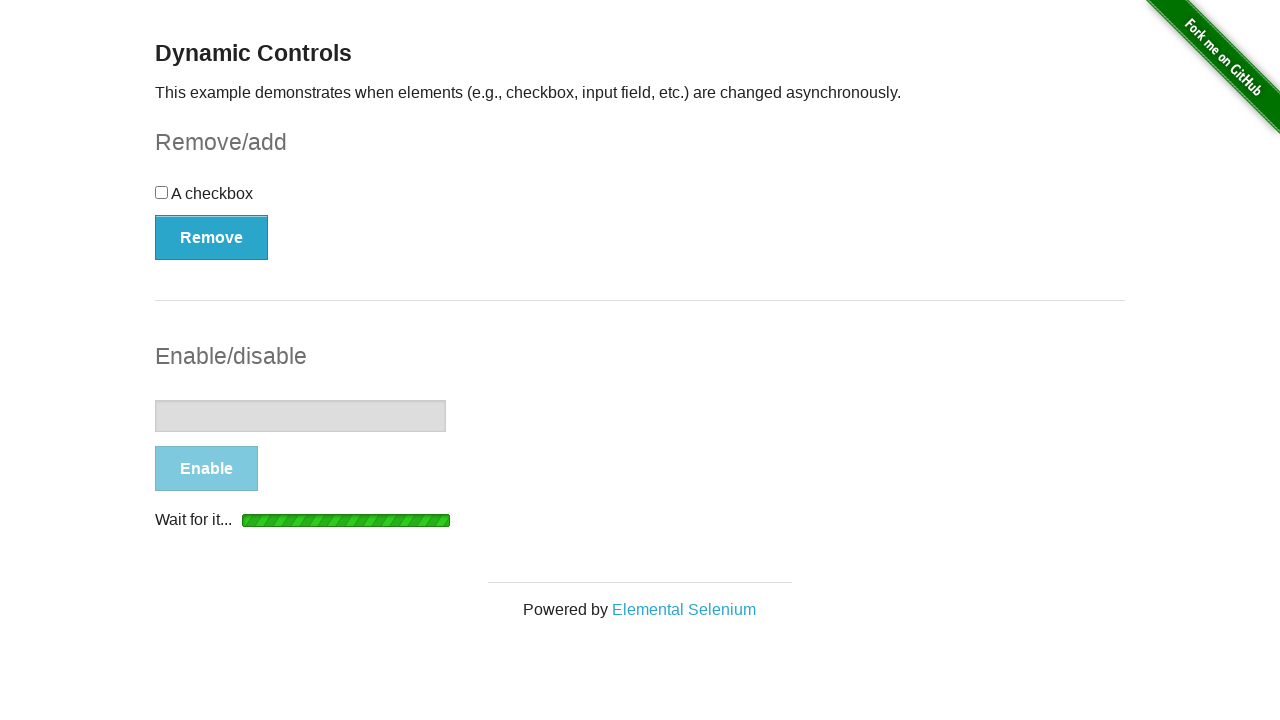

Text input field is now enabled, Disable button appeared
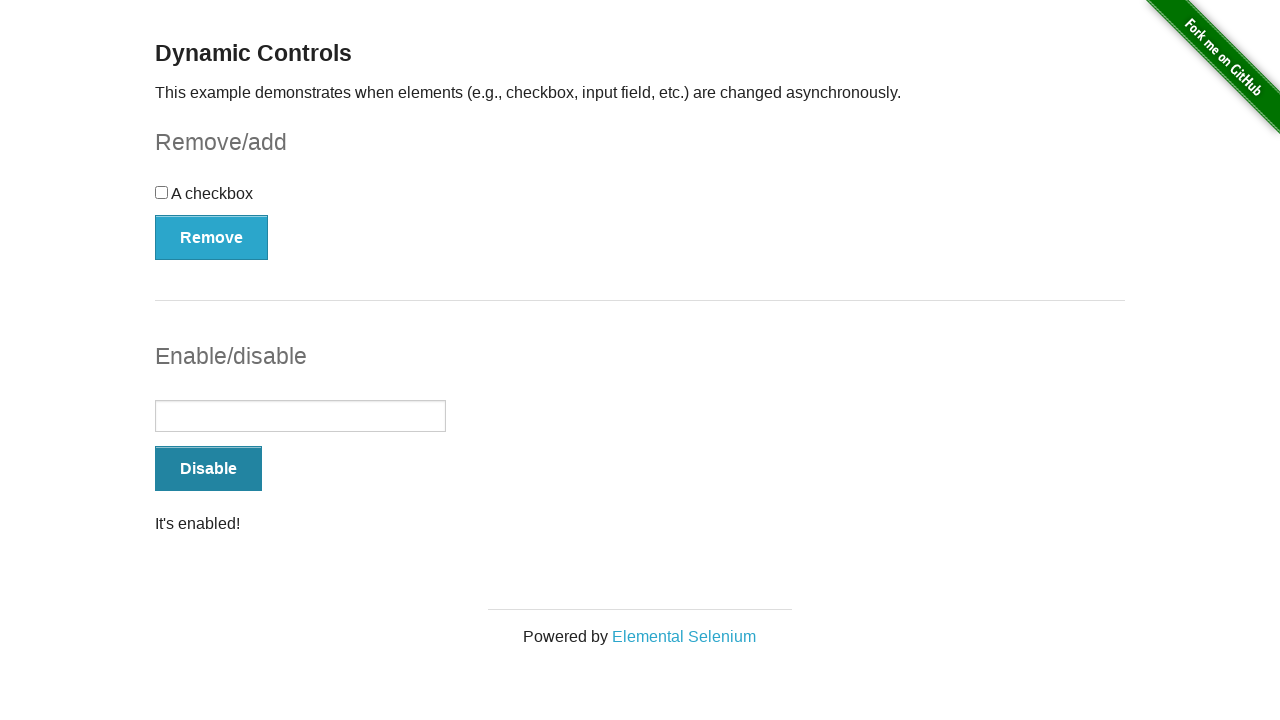

Clicked on text input field at (300, 416) on xpath=//input[@type='text']
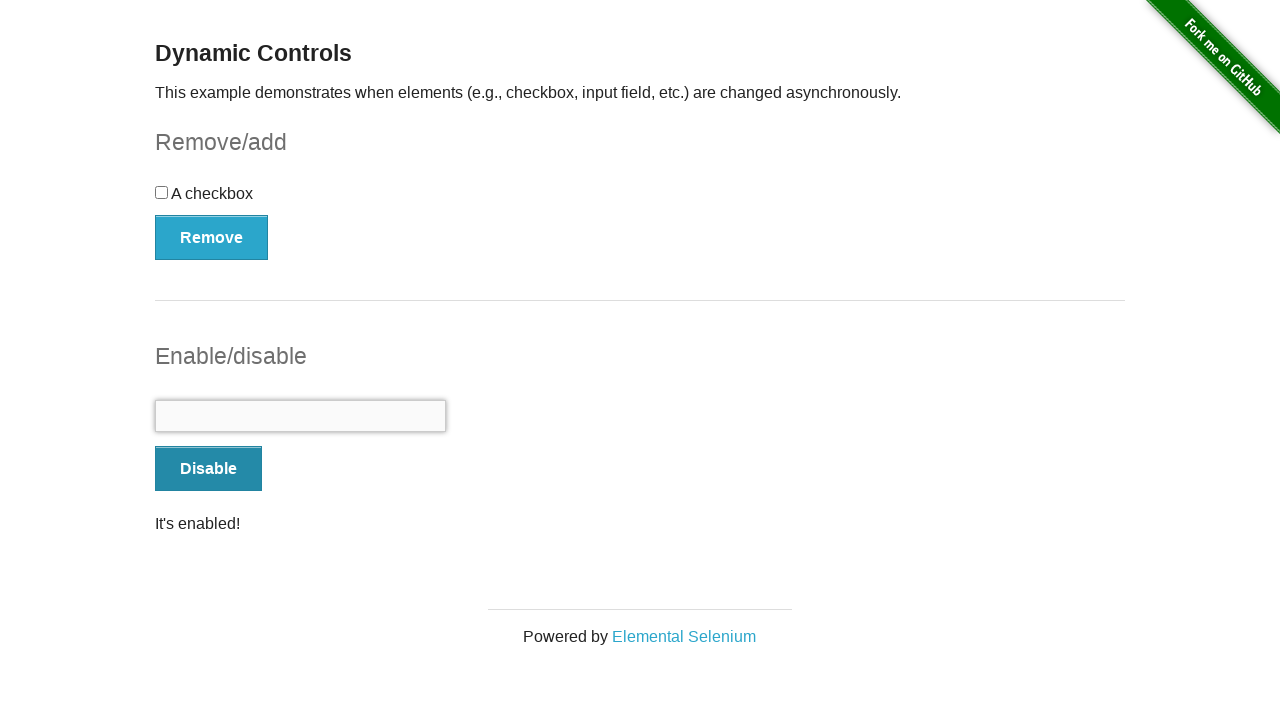

Entered 'Hello' into text input field on xpath=//input[@type='text']
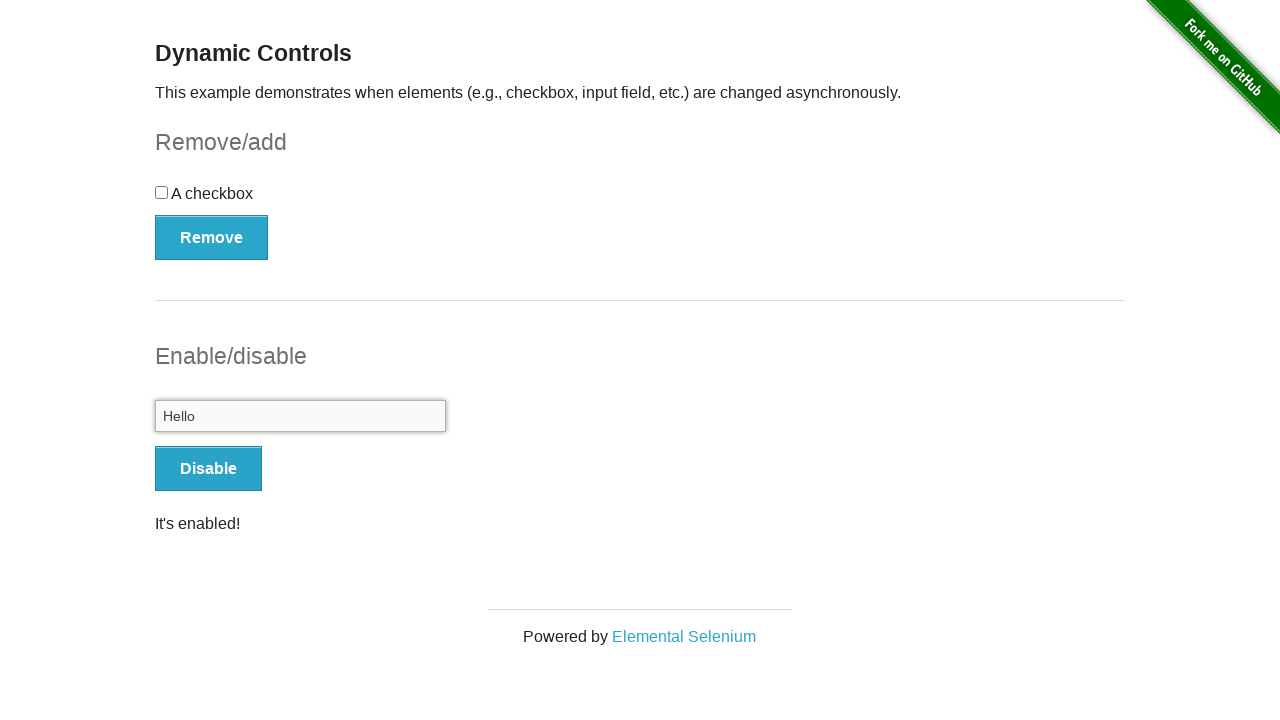

Clicked Disable button to disable text input at (208, 469) on xpath=//button[text()='Disable']
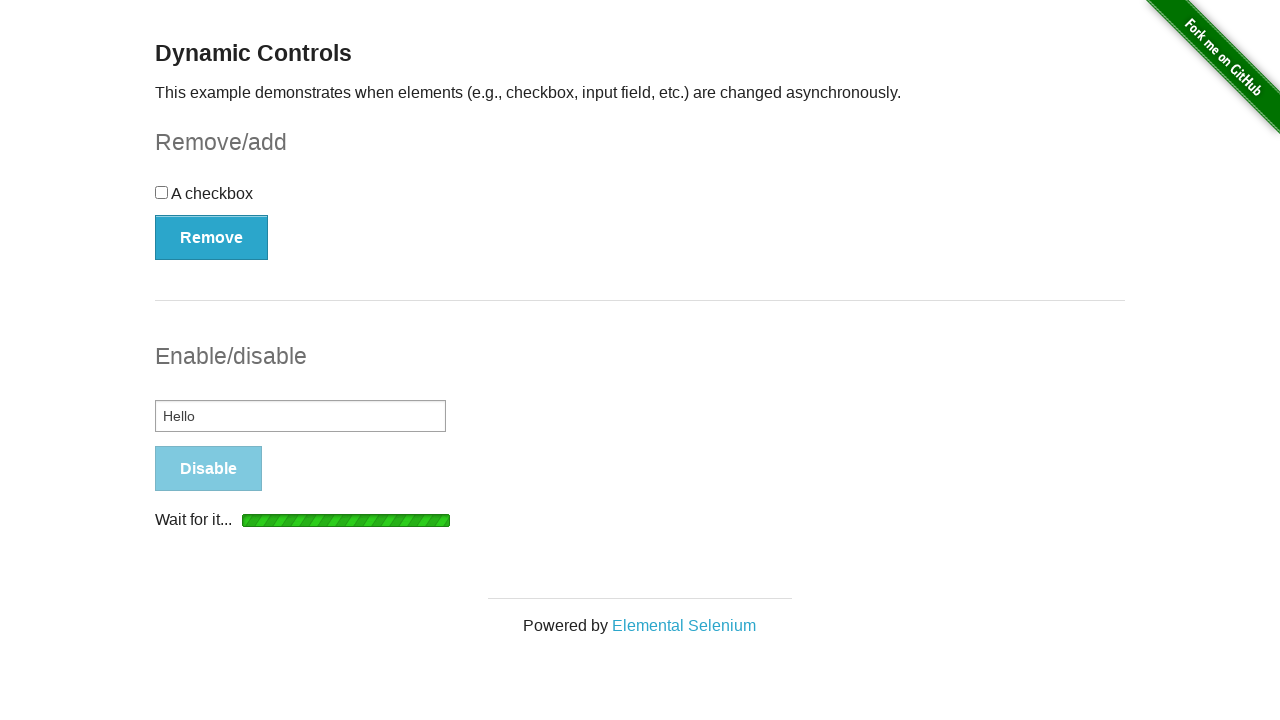

Text input field is now disabled, Enable button appeared
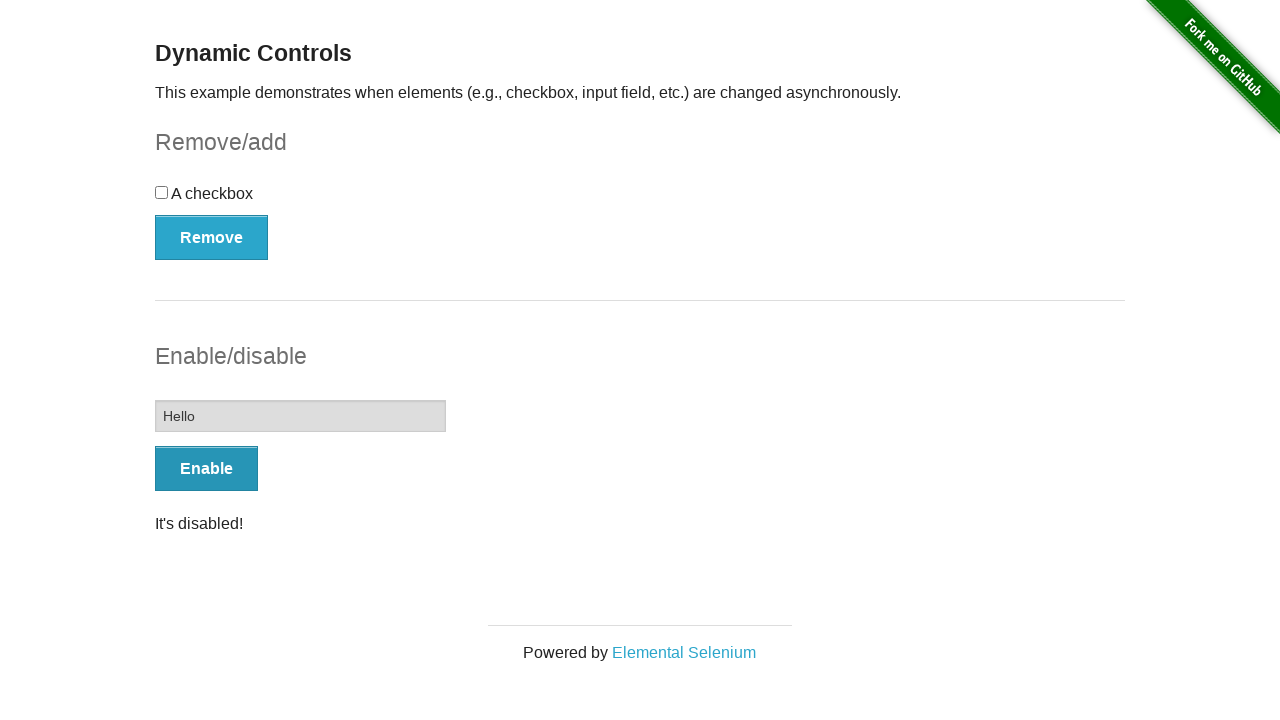

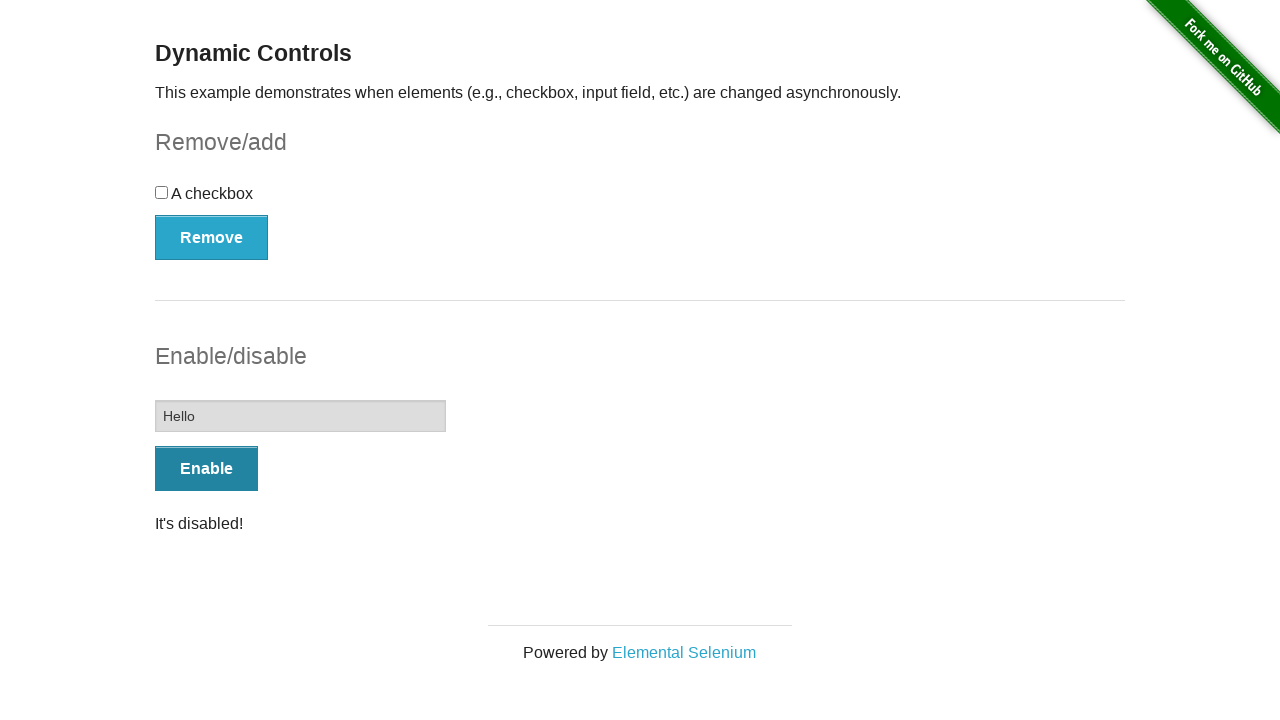